Tests table sorting functionality by clicking on a column header and verifying the items are sorted, then finds the price of a specific item

Starting URL: https://rahulshettyacademy.com/seleniumPractise/#/offers

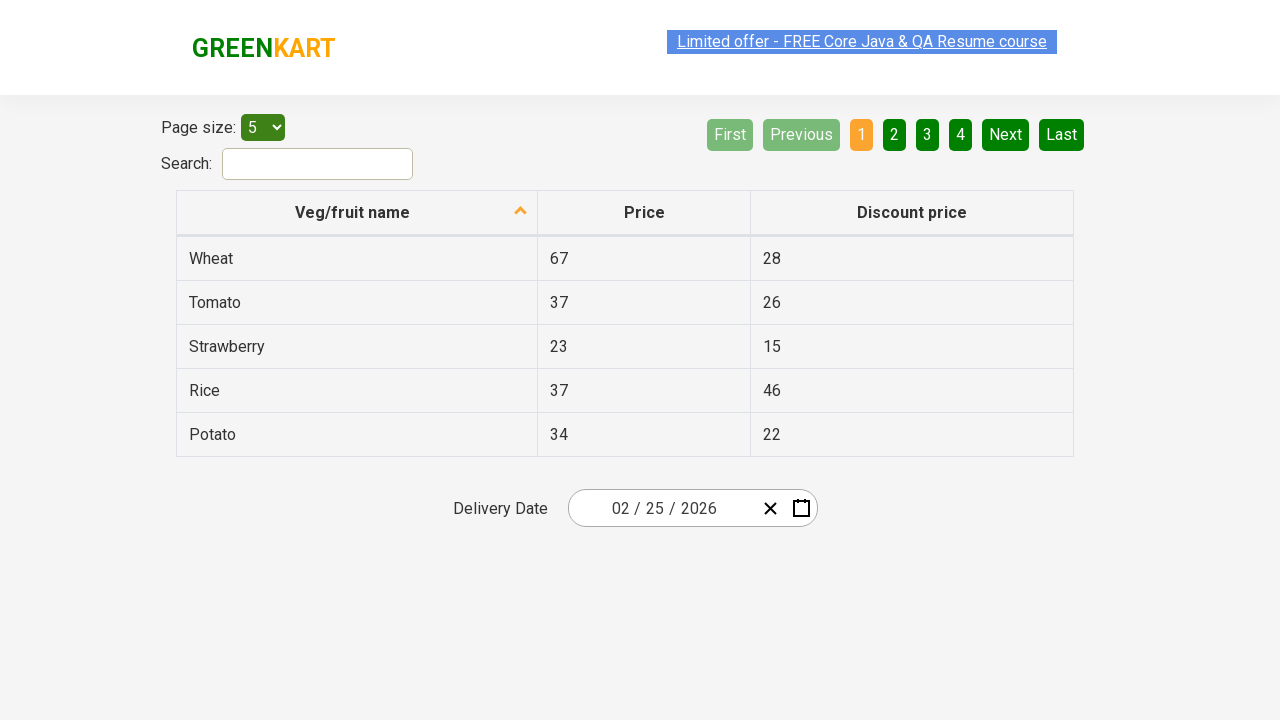

Clicked on Veg/fruit name column header to sort table at (357, 213) on th[aria-label*='Veg']
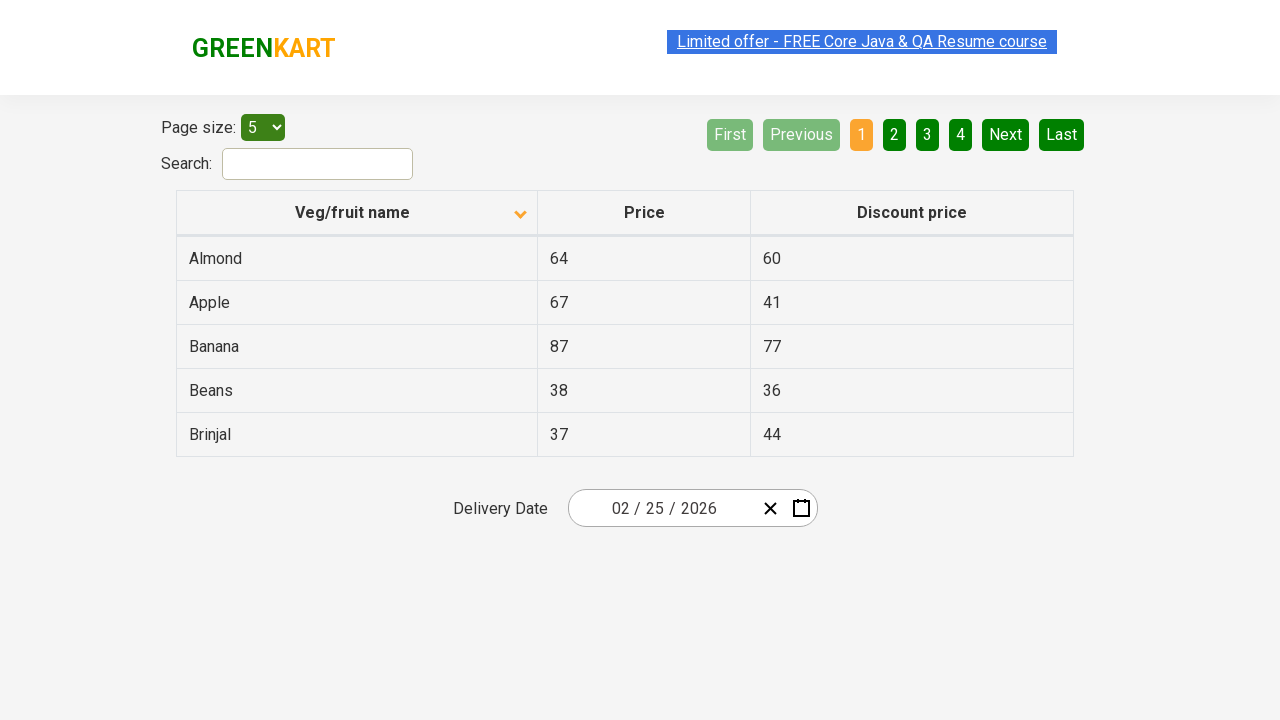

Waited for table sorting to complete
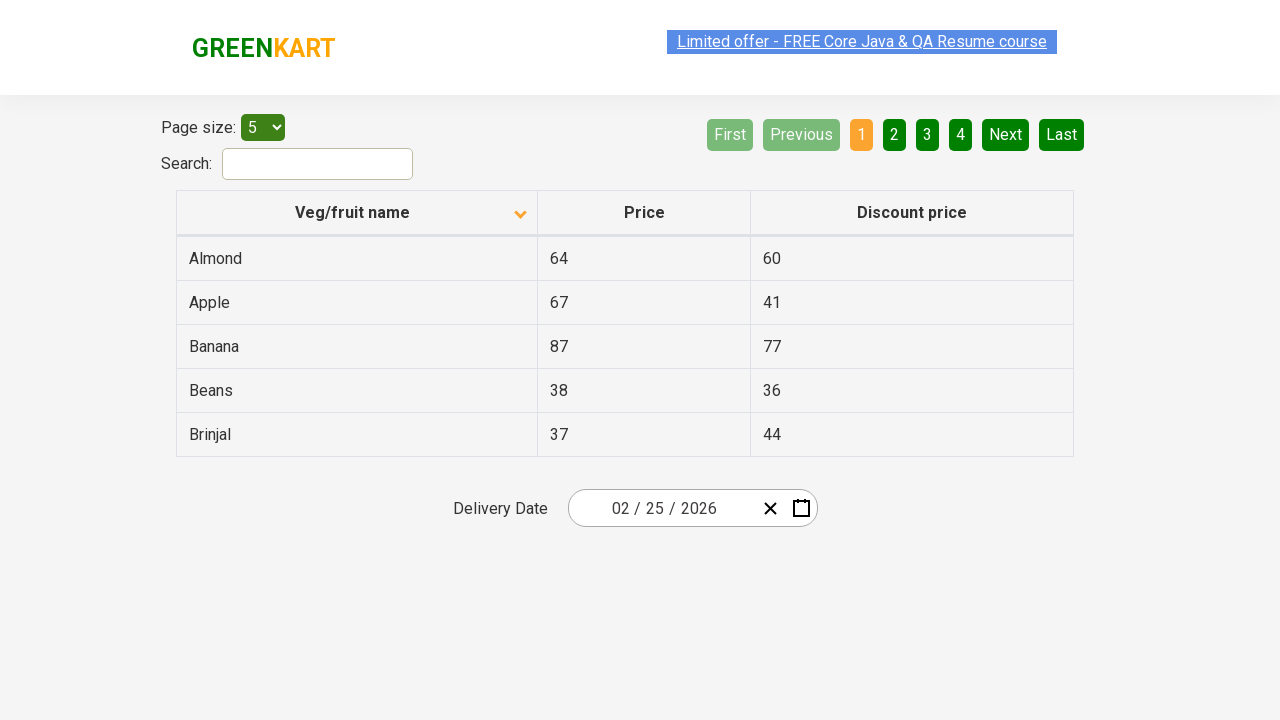

Retrieved all vegetable names from sorted table
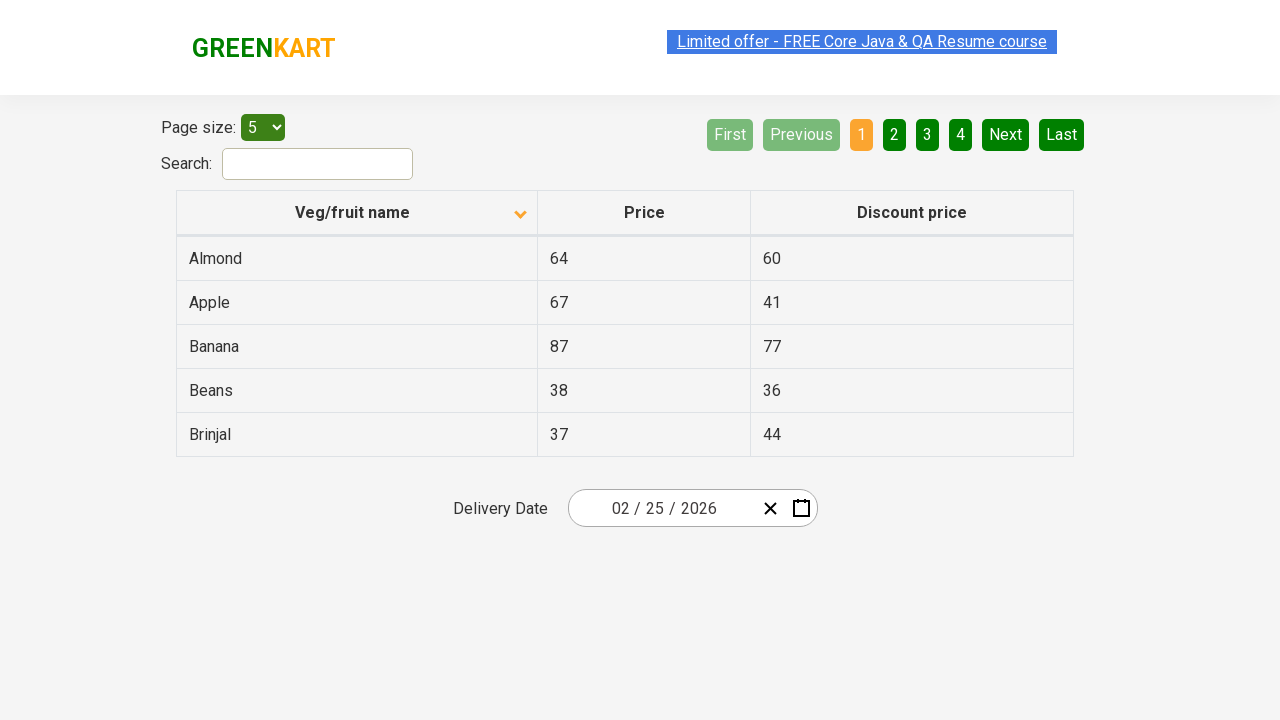

Located Almond item in the table
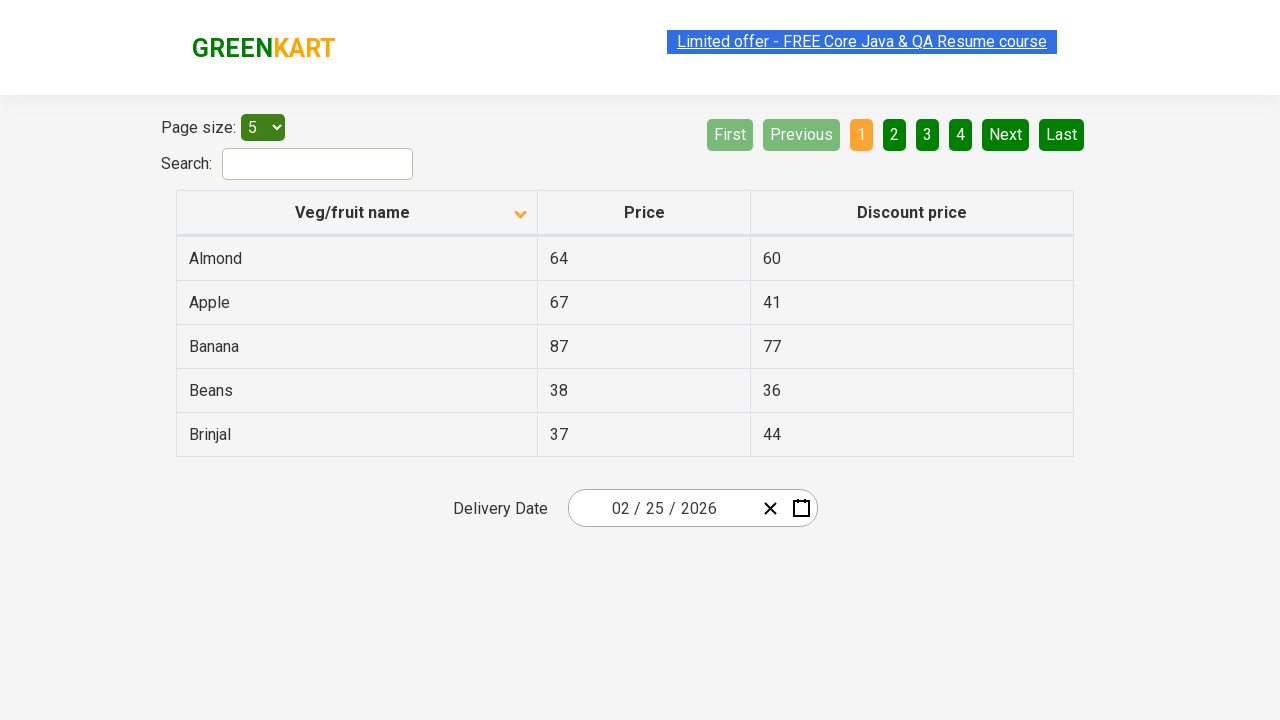

Found price of Almond: 64
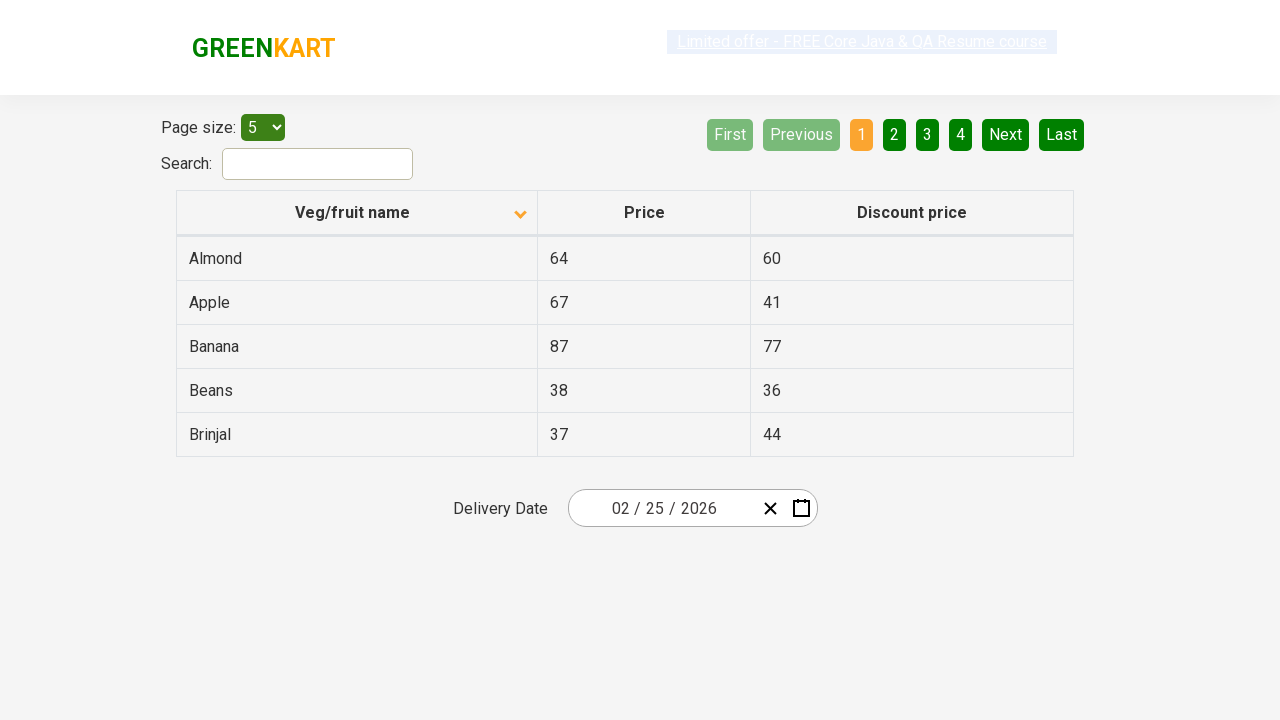

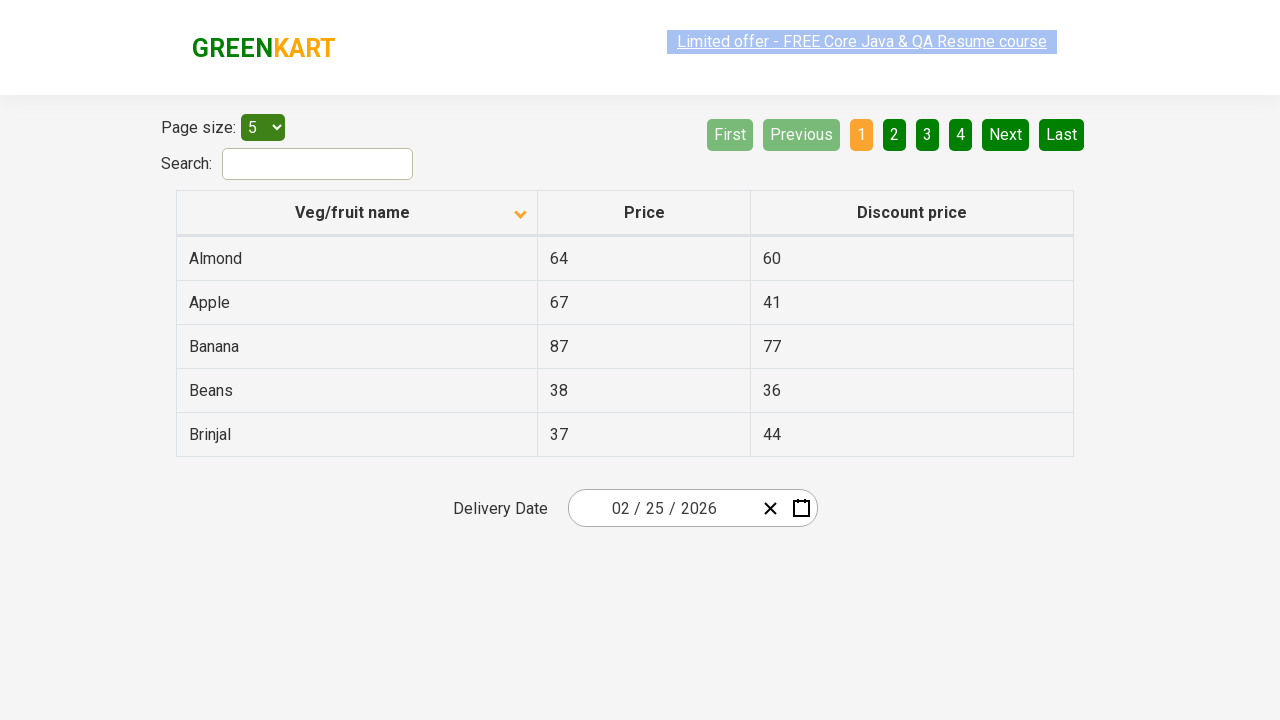